Tests JavaScript scroll functionality by scrolling an element into view using both bottom alignment (false) and top alignment (true) options on a practice automation page.

Starting URL: https://rahulshettyacademy.com/AutomationPractice/

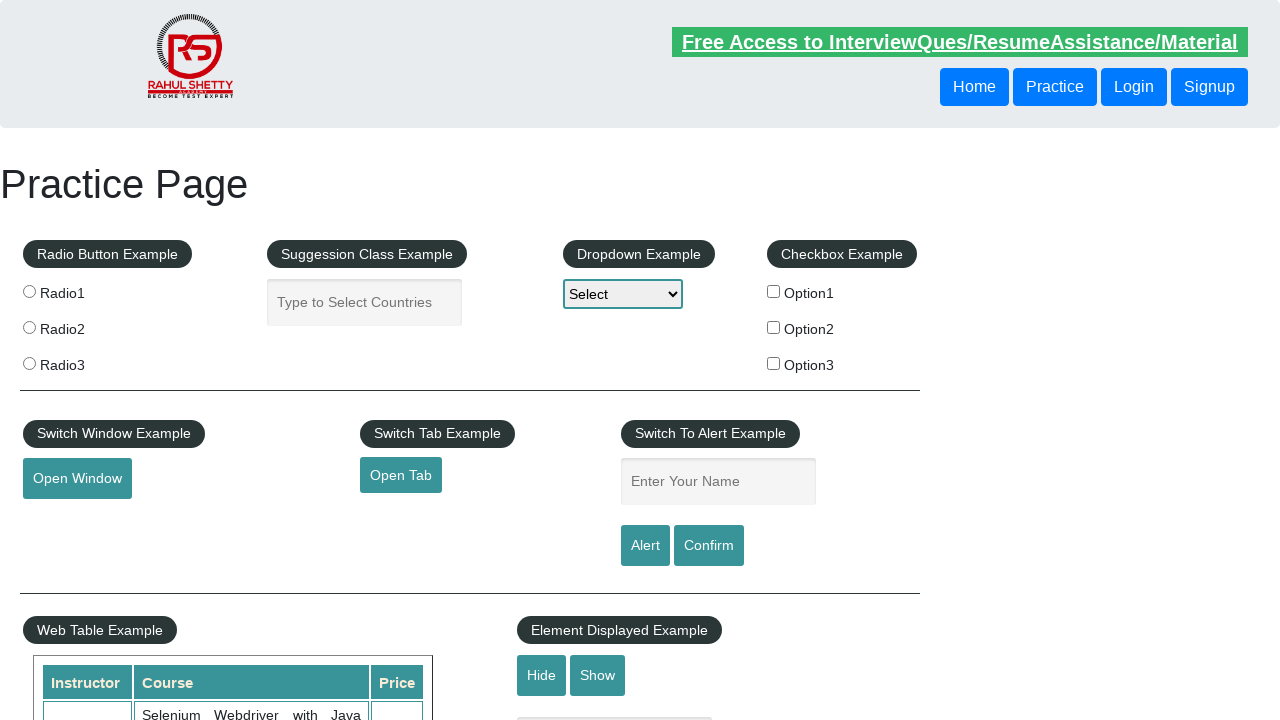

Located the hide-textbox element
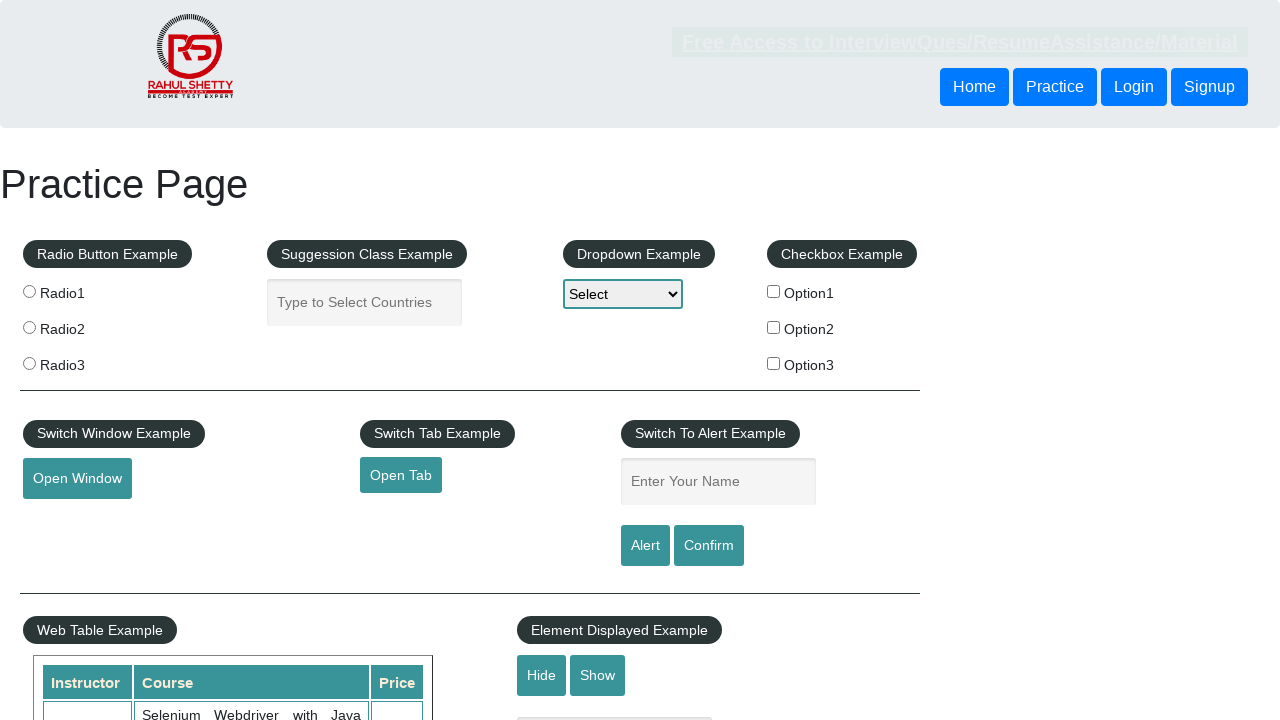

Scrolled element into view with bottom alignment using scrollIntoView(false)
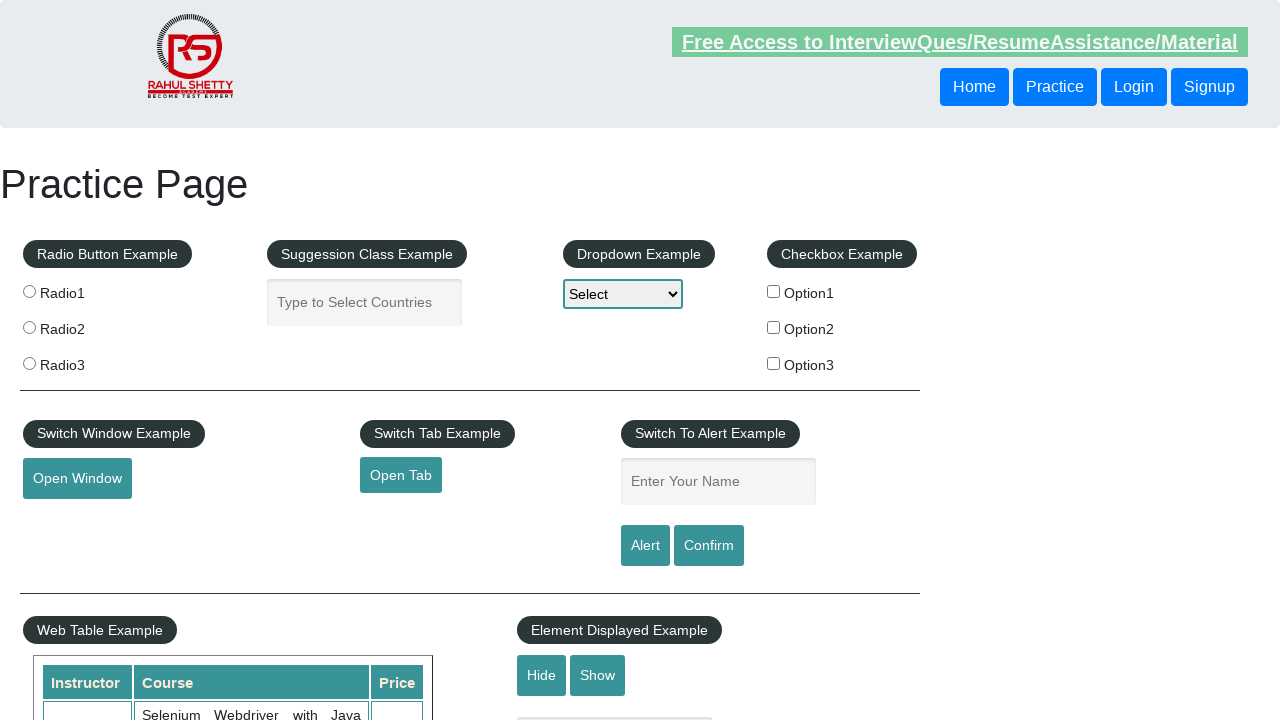

Waited 2 seconds to observe the scroll with bottom alignment
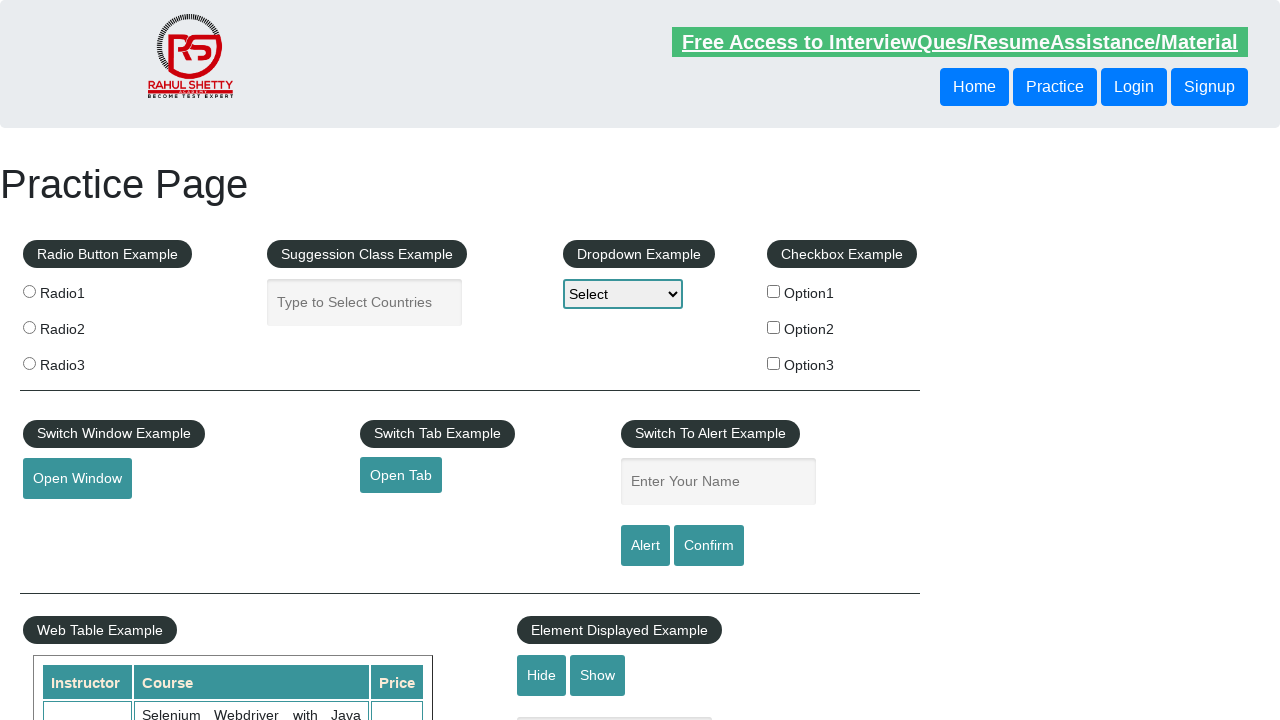

Scrolled element into view with top alignment using scrollIntoView(true)
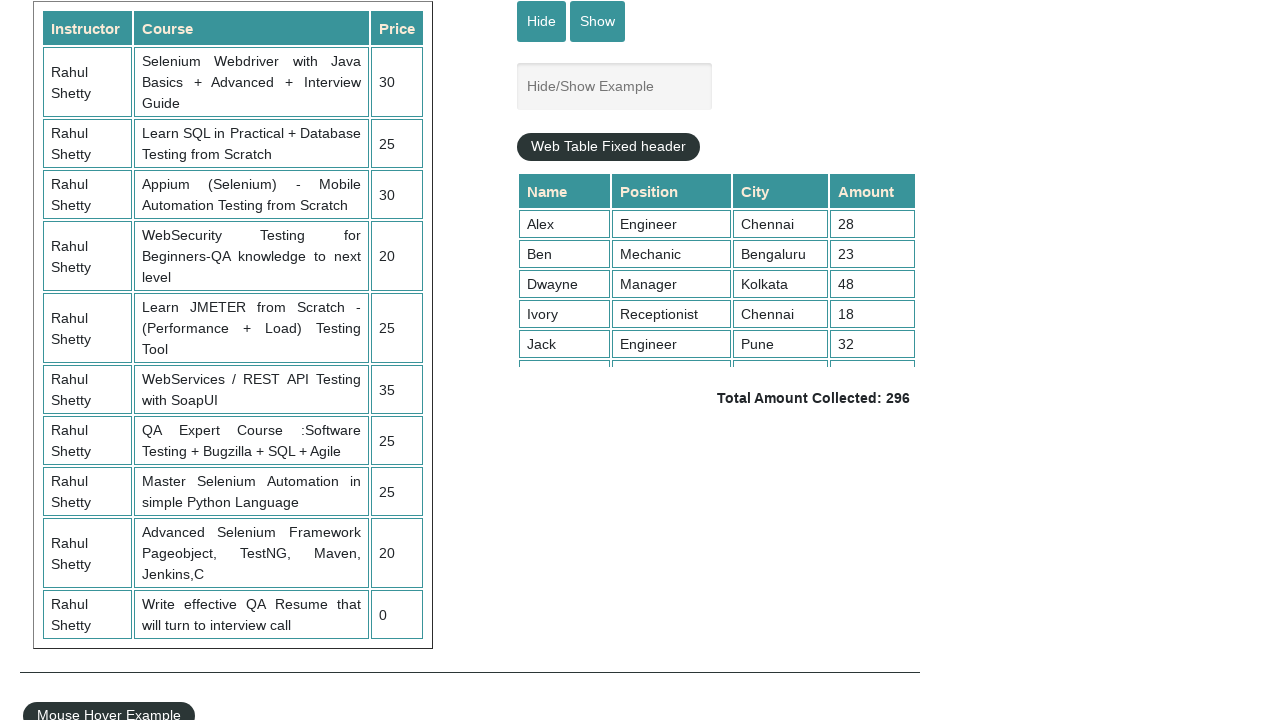

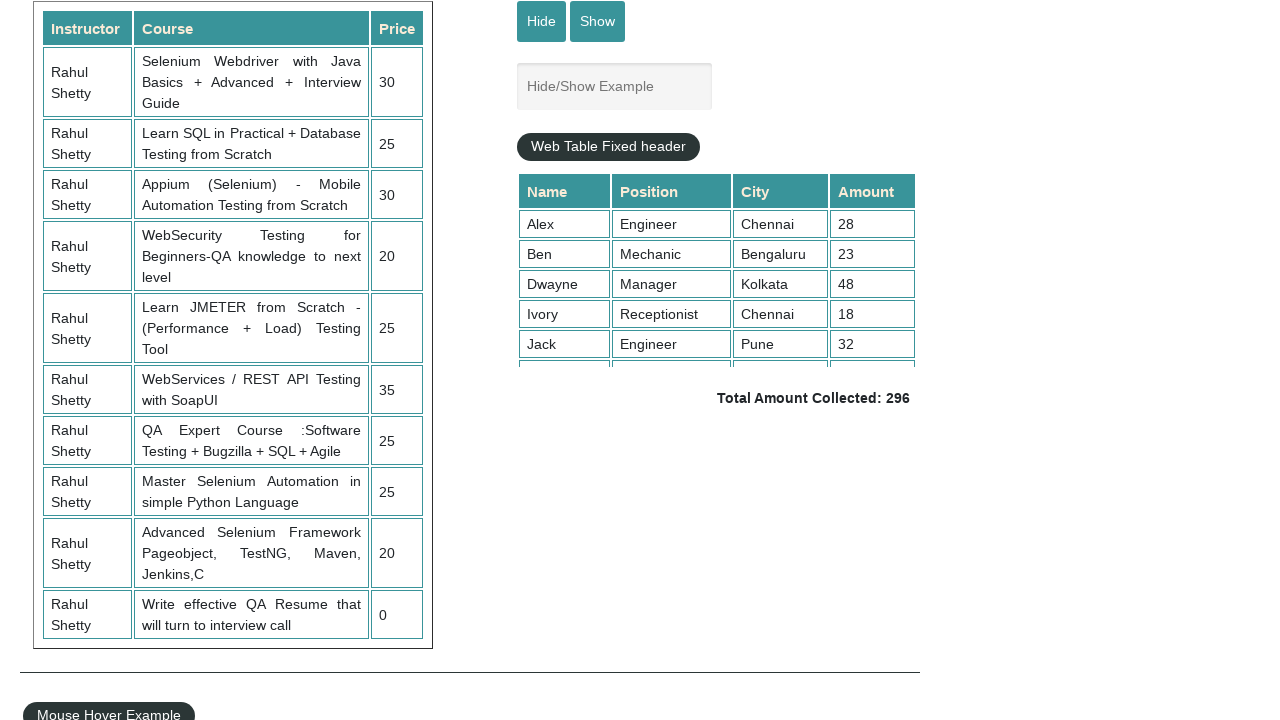